Tests the train search functionality on erail.in by entering source station (MAS - Chennai), destination station (MDU - Madurai), and searching for trains between these stations.

Starting URL: https://erail.in/

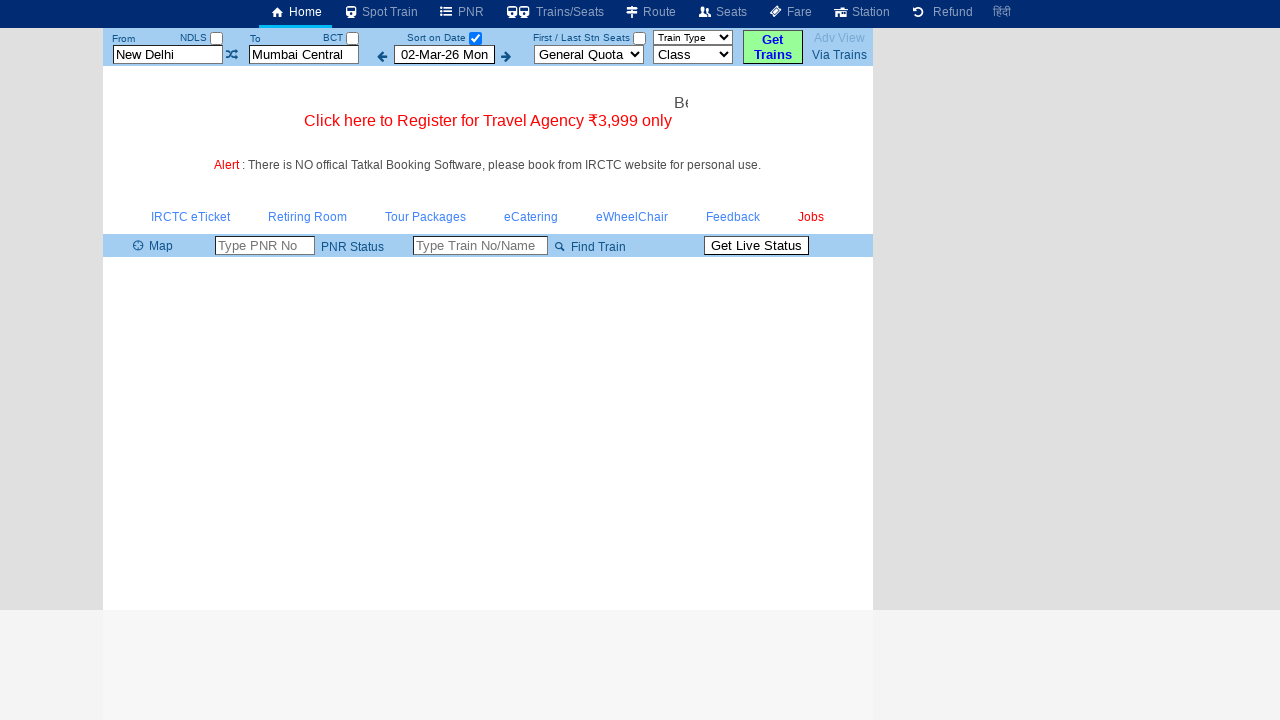

Cleared source station field on #txtStationFrom
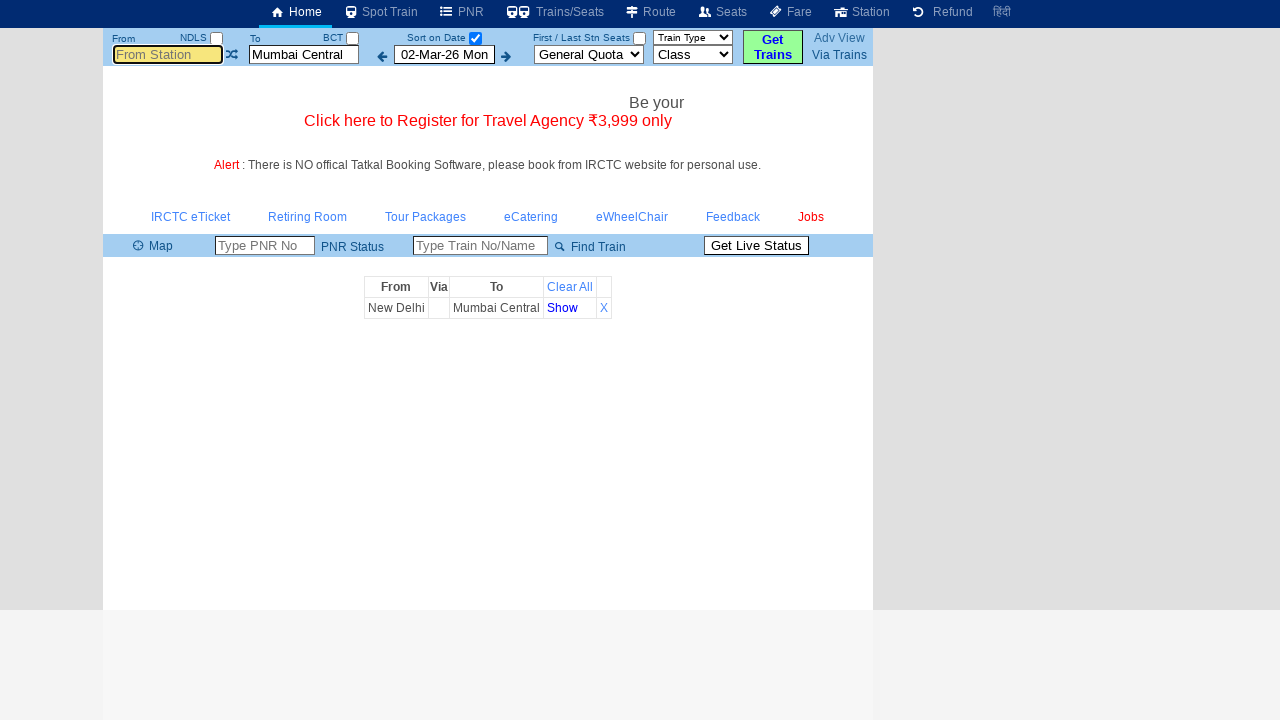

Entered 'MAS' (Chennai) as source station on #txtStationFrom
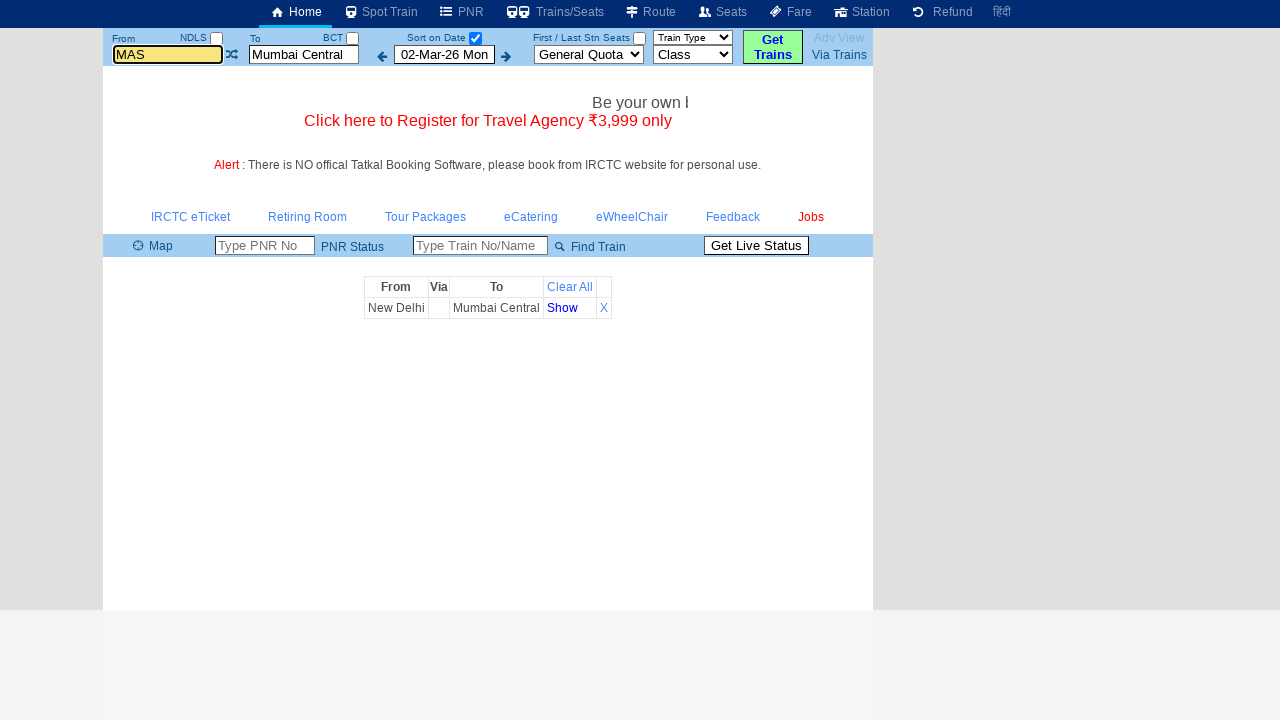

Pressed Enter to confirm source station on #txtStationFrom
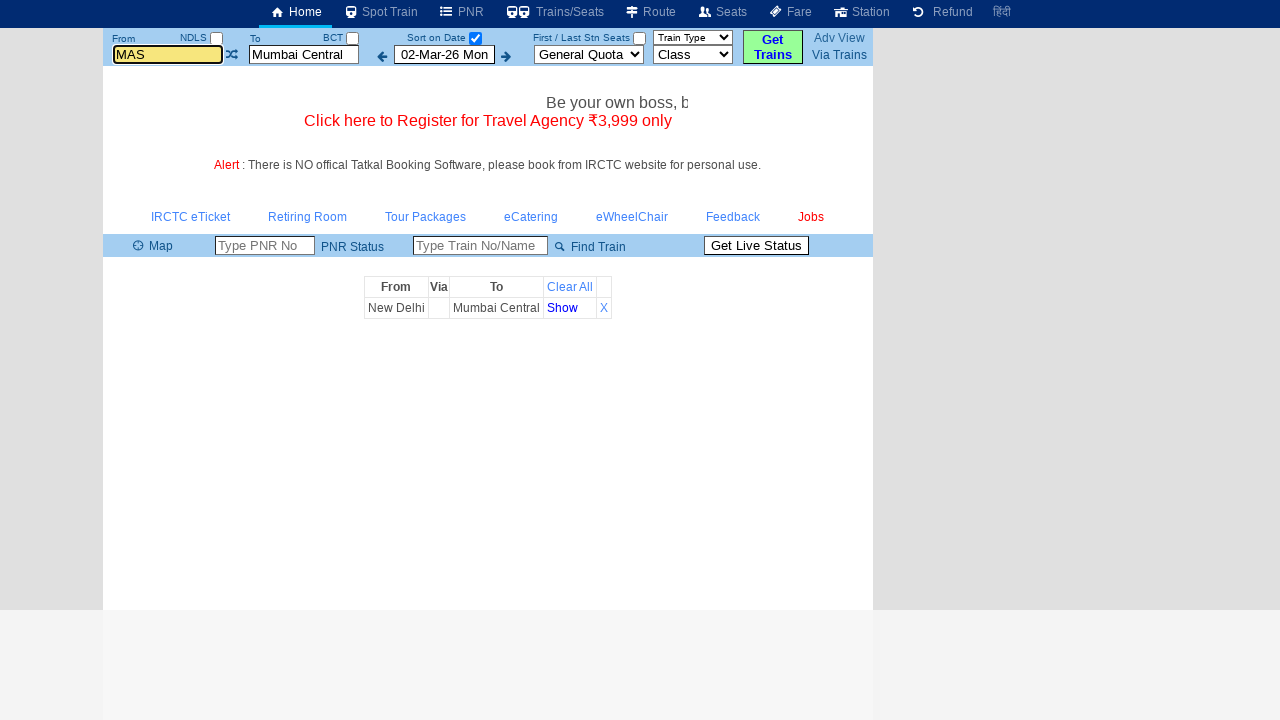

Cleared destination station field on #txtStationTo
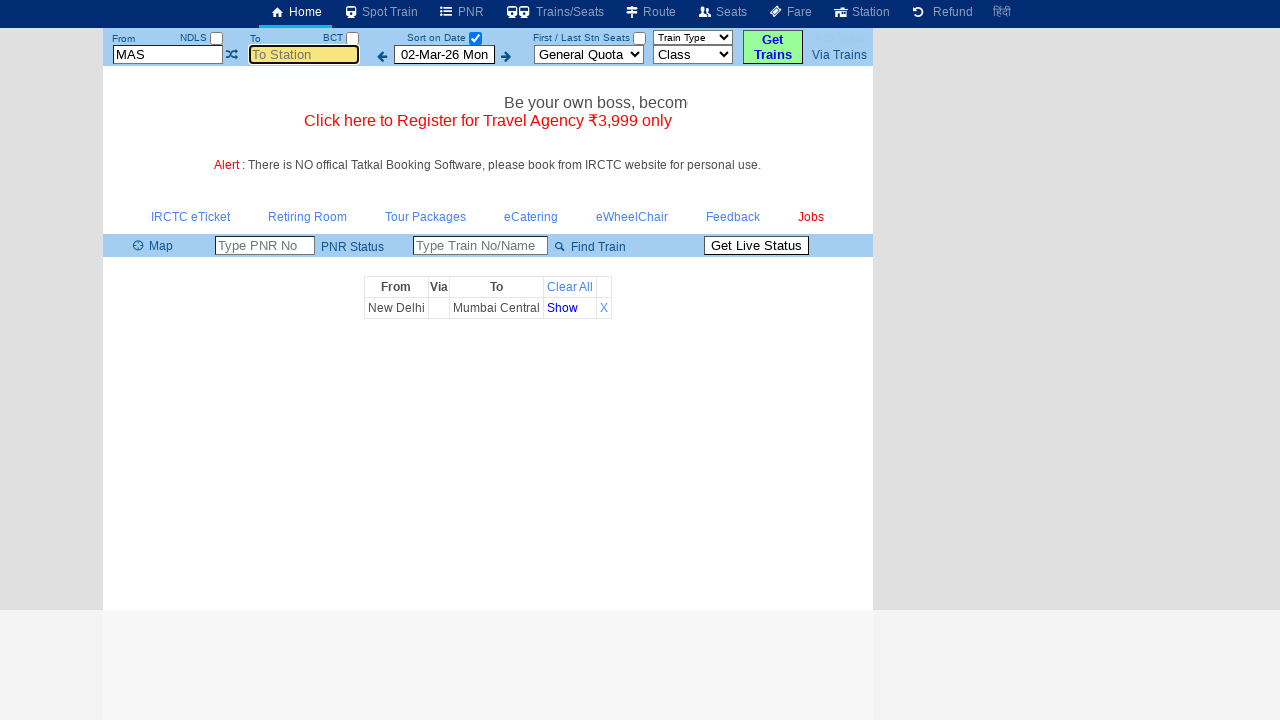

Entered 'MDU' (Madurai) as destination station on #txtStationTo
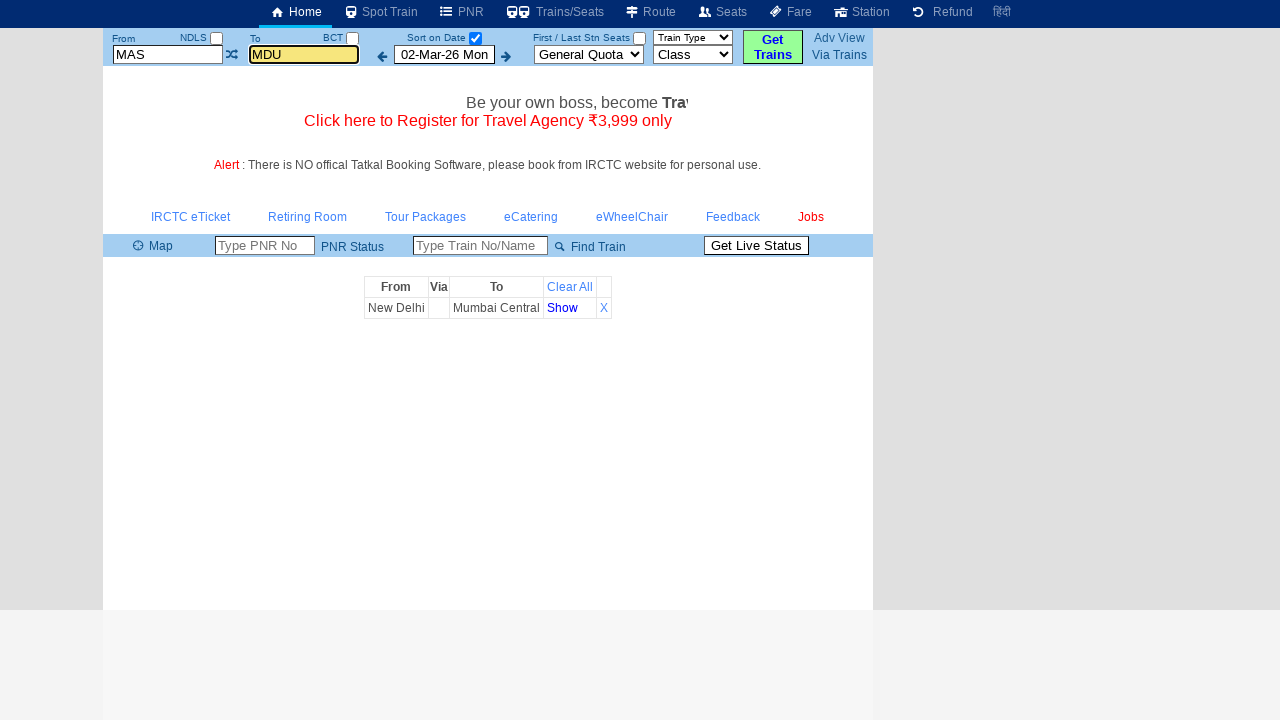

Pressed Enter to confirm destination station on #txtStationTo
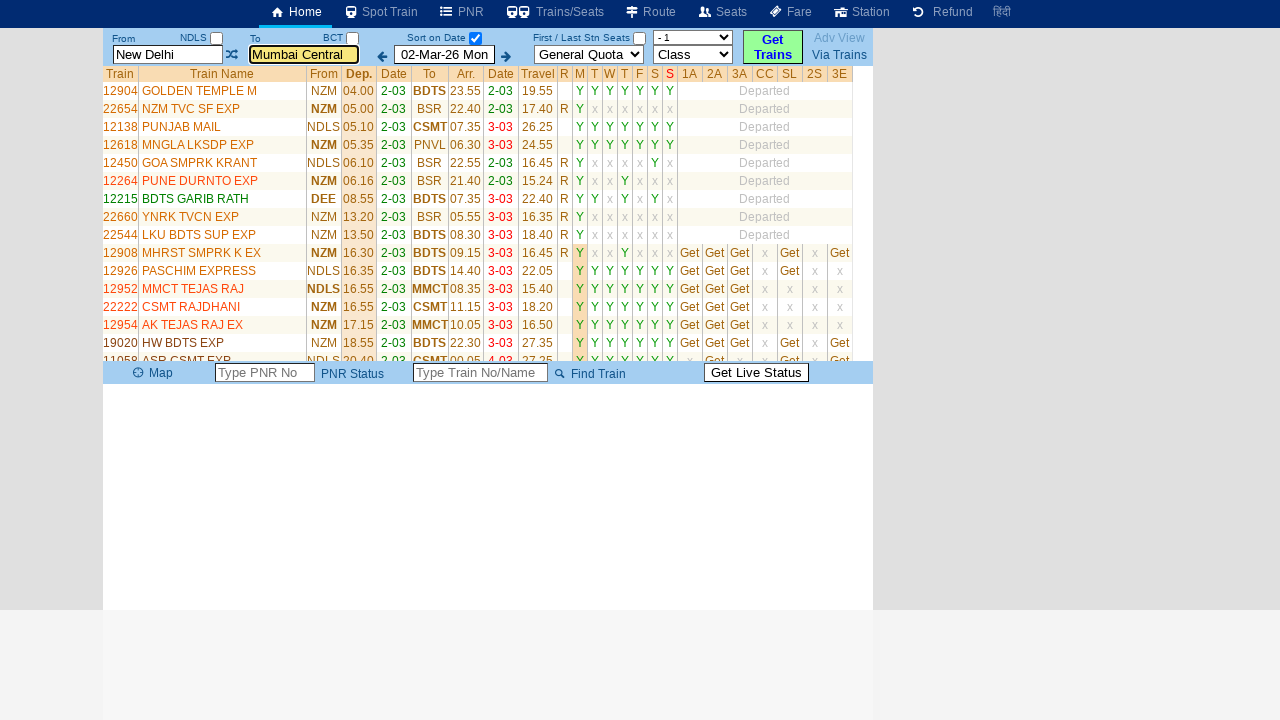

Clicked date checkbox to initiate train search at (475, 38) on #chkSelectDateOnly
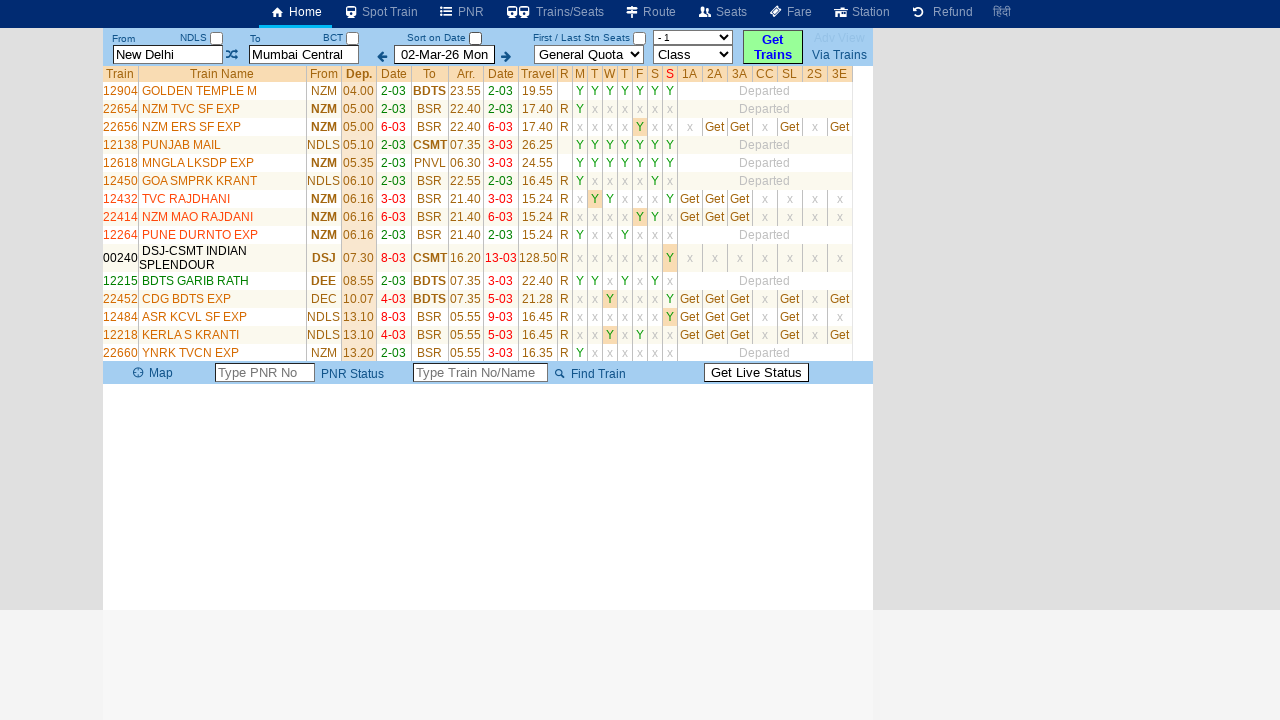

Train results table loaded with trains between MAS and MDU
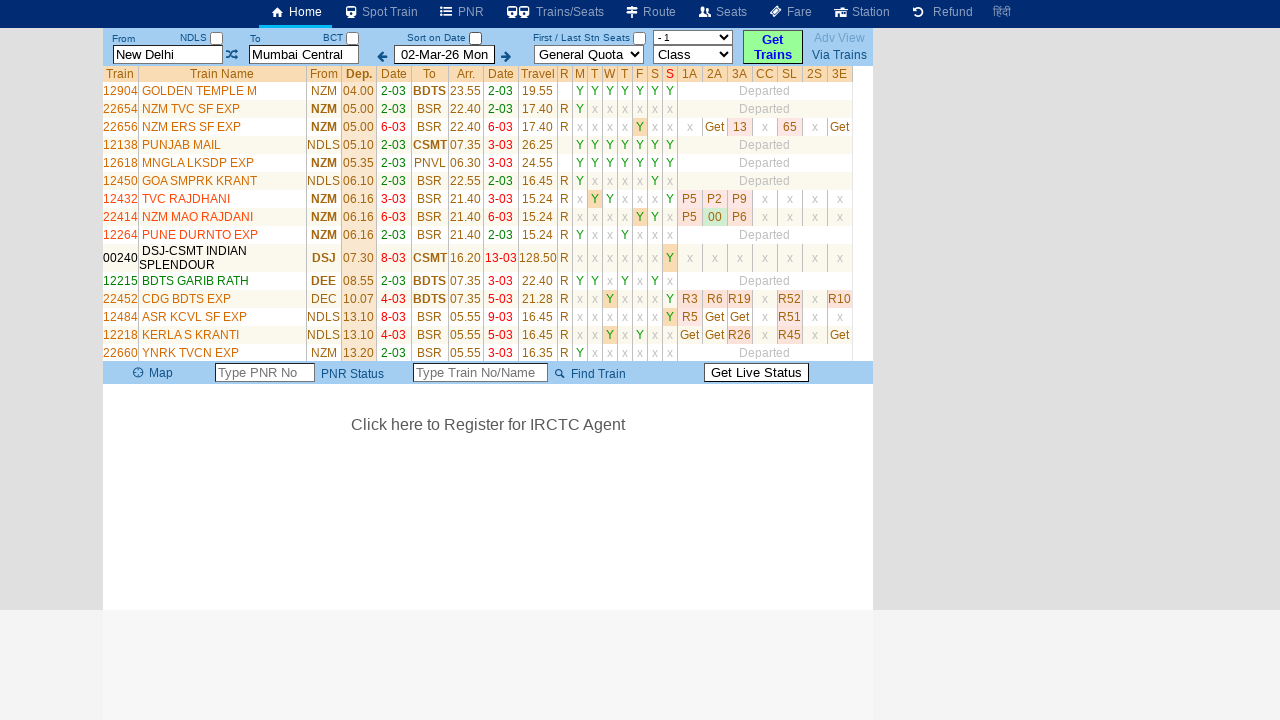

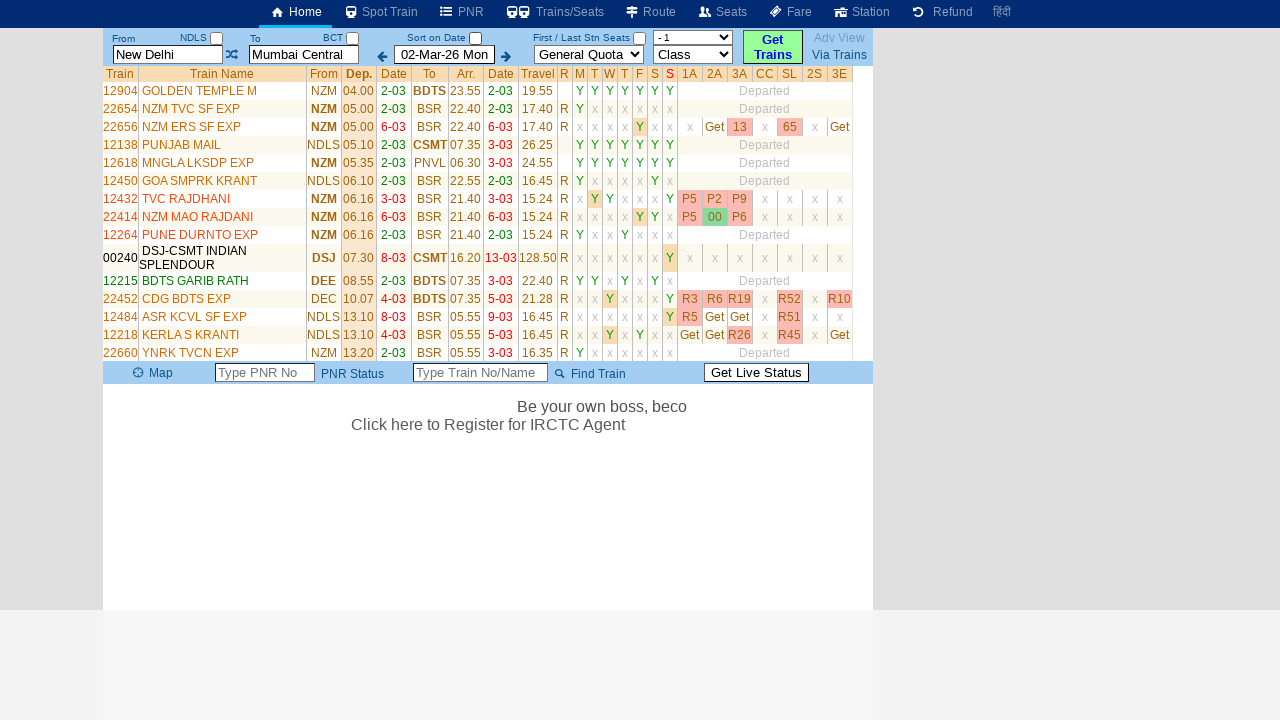